Tests a medical appointment booking form by logging in with credentials and navigating through the form

Starting URL: http://demoaut.katalon.com/

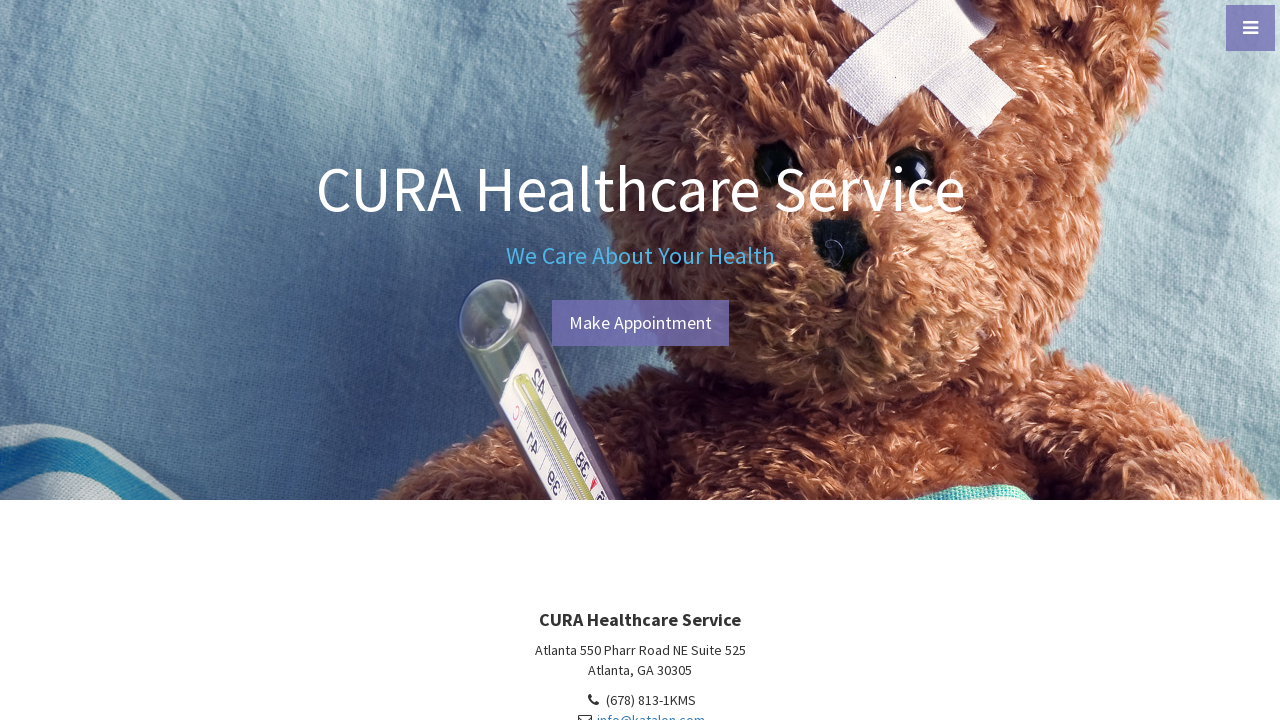

Clicked make appointment button at (640, 323) on #btn-make-appointment
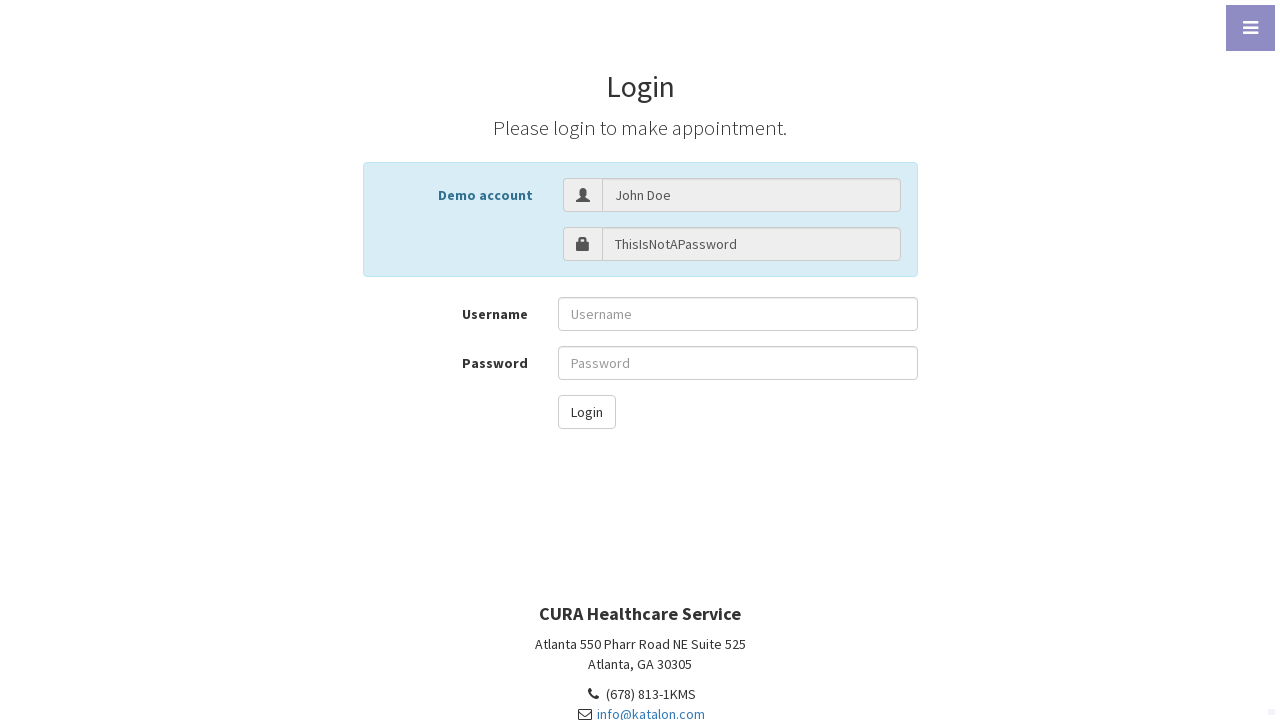

Filled username field with 'John Doe' on #txt-username
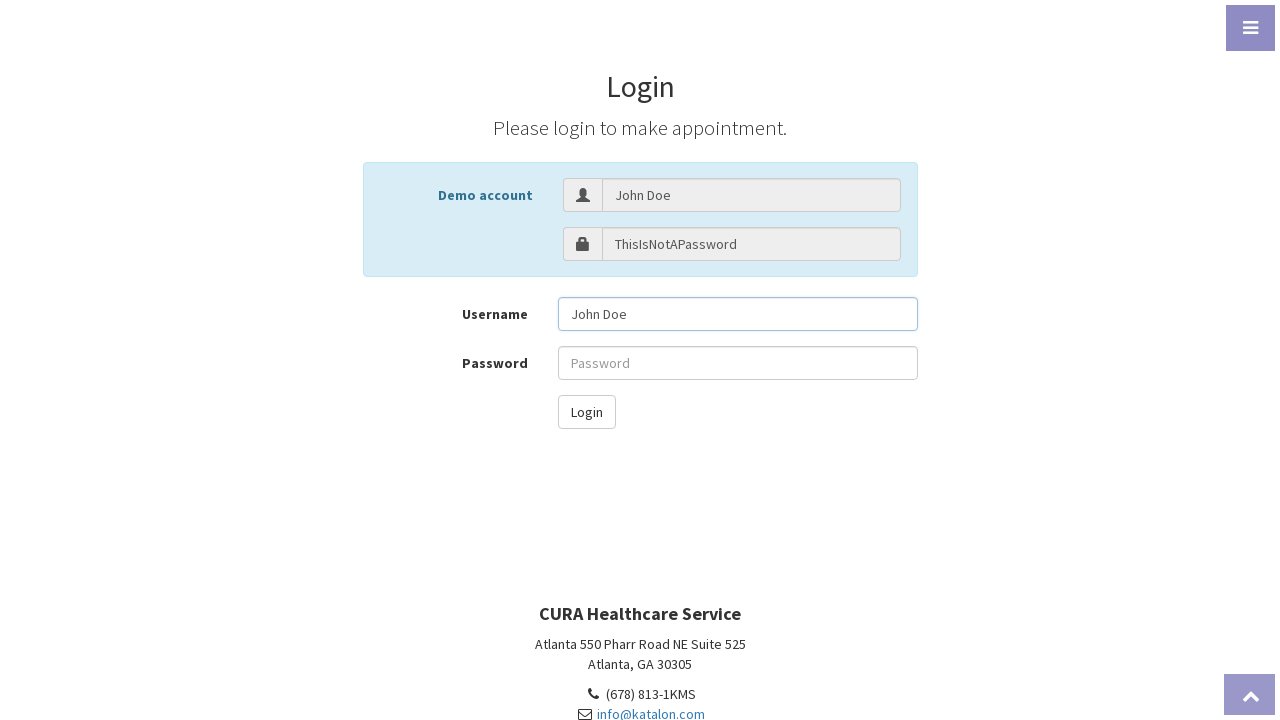

Filled password field on #txt-password
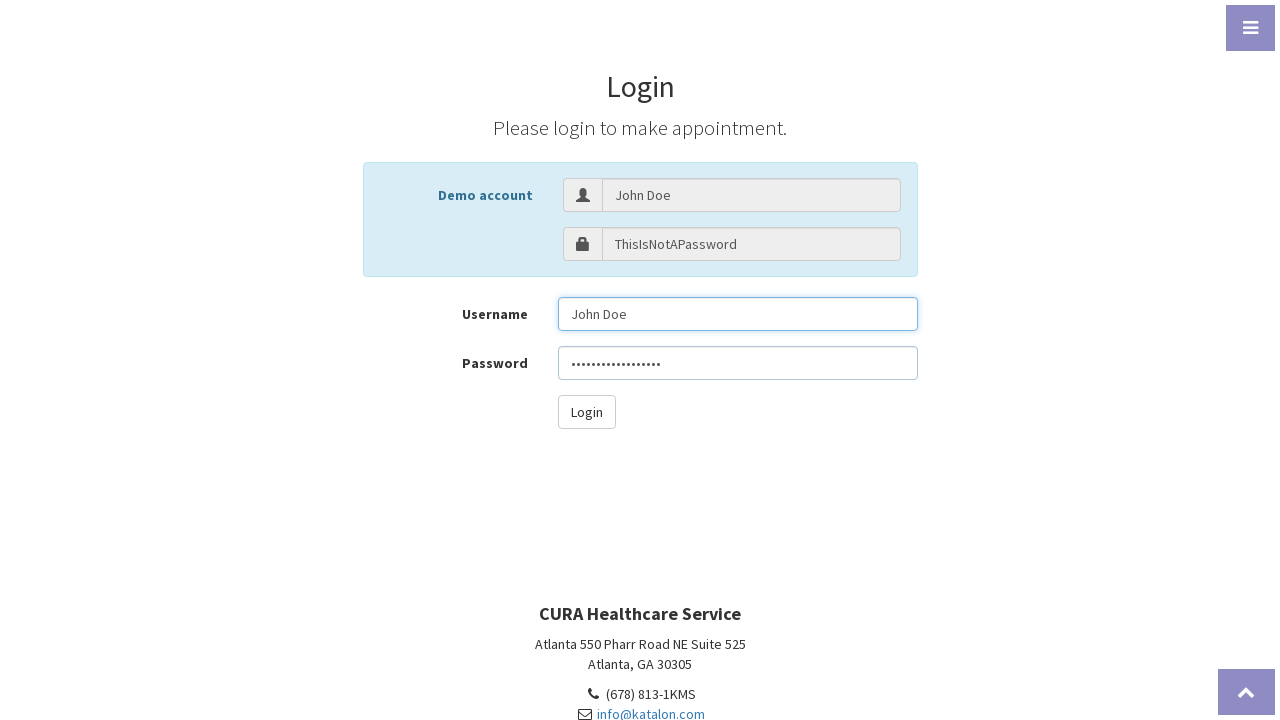

Clicked login button at (586, 412) on #btn-login
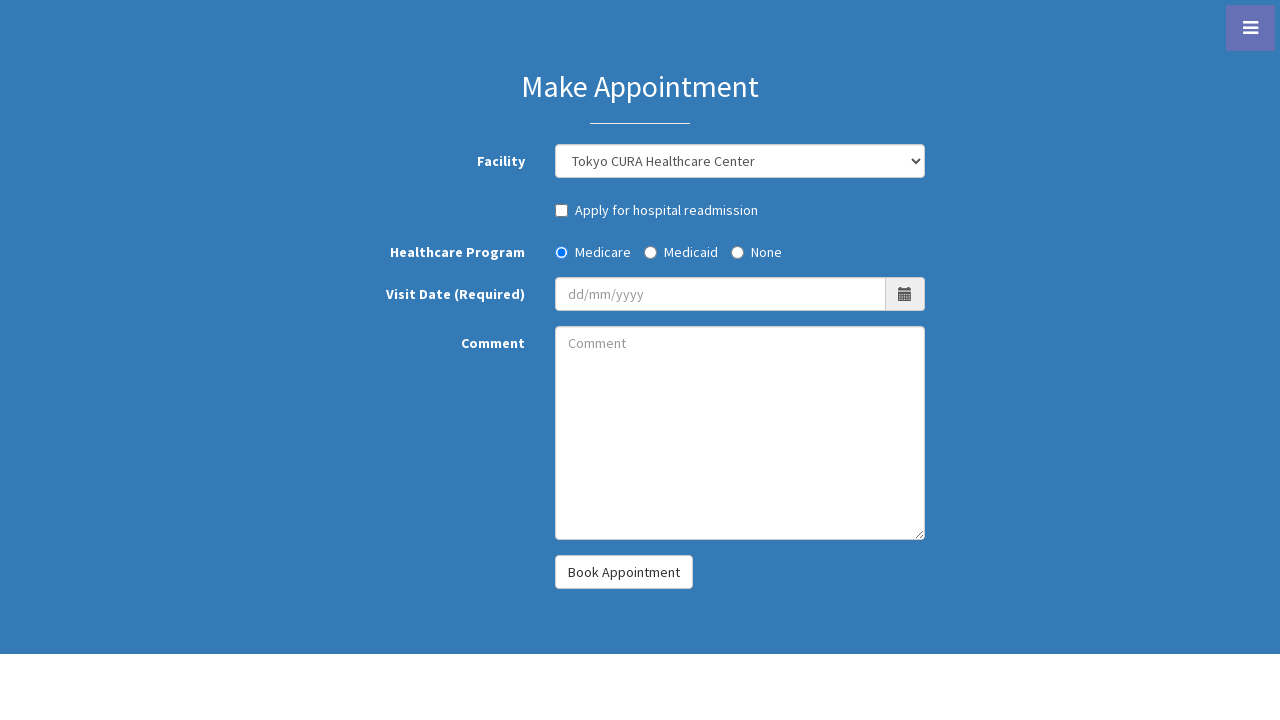

Appointment booking form loaded with facility selector visible
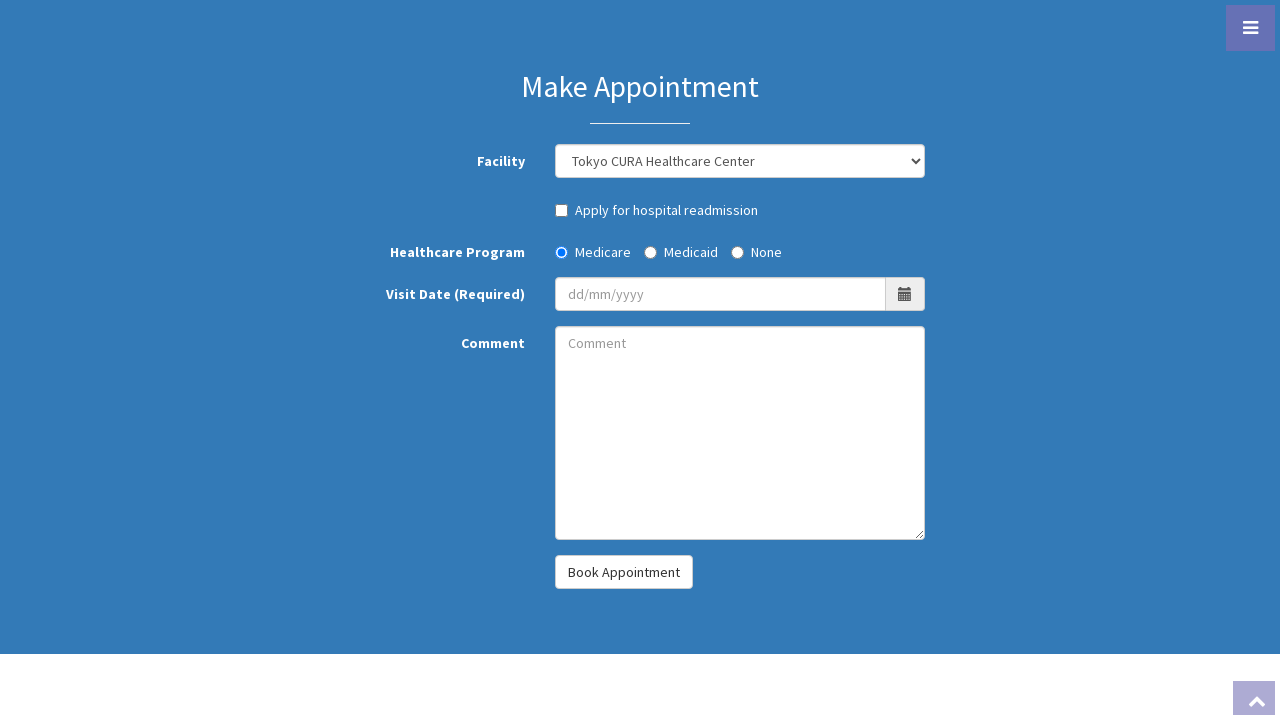

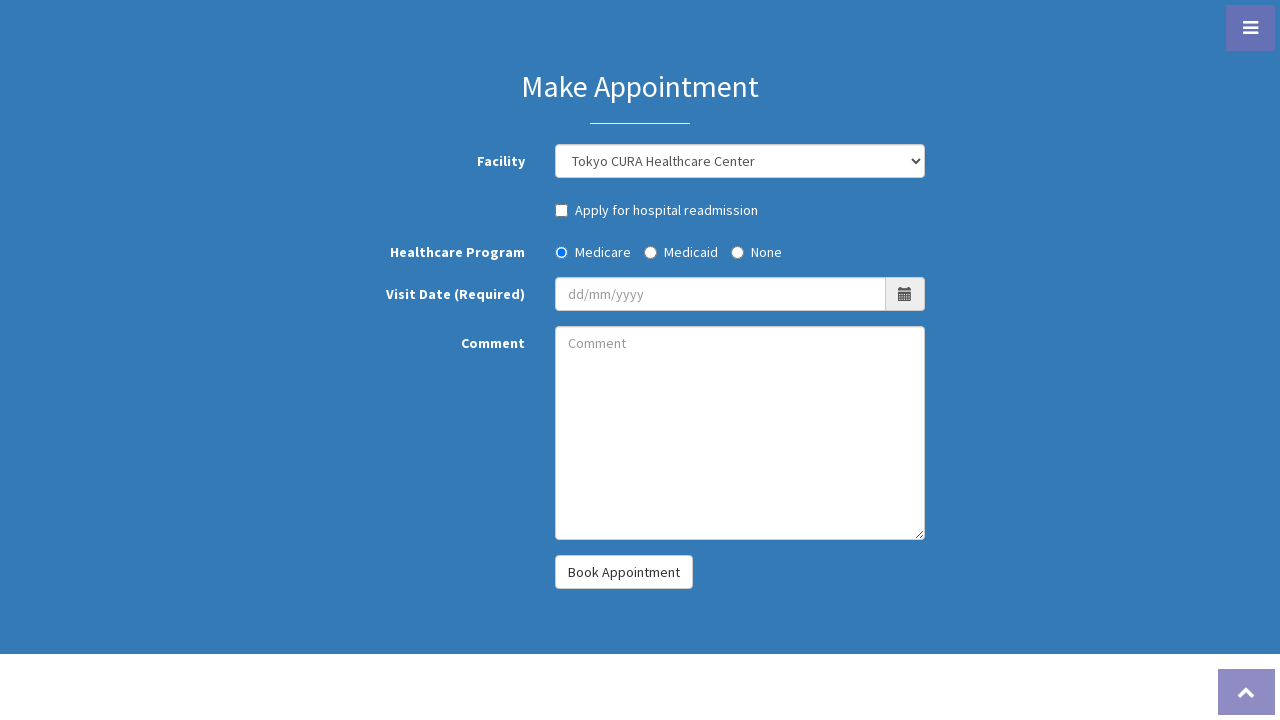